Tests search functionality on Hacker News clone by searching for "selenium" and verifying results are displayed

Starting URL: https://hackernews-seven.vercel.app

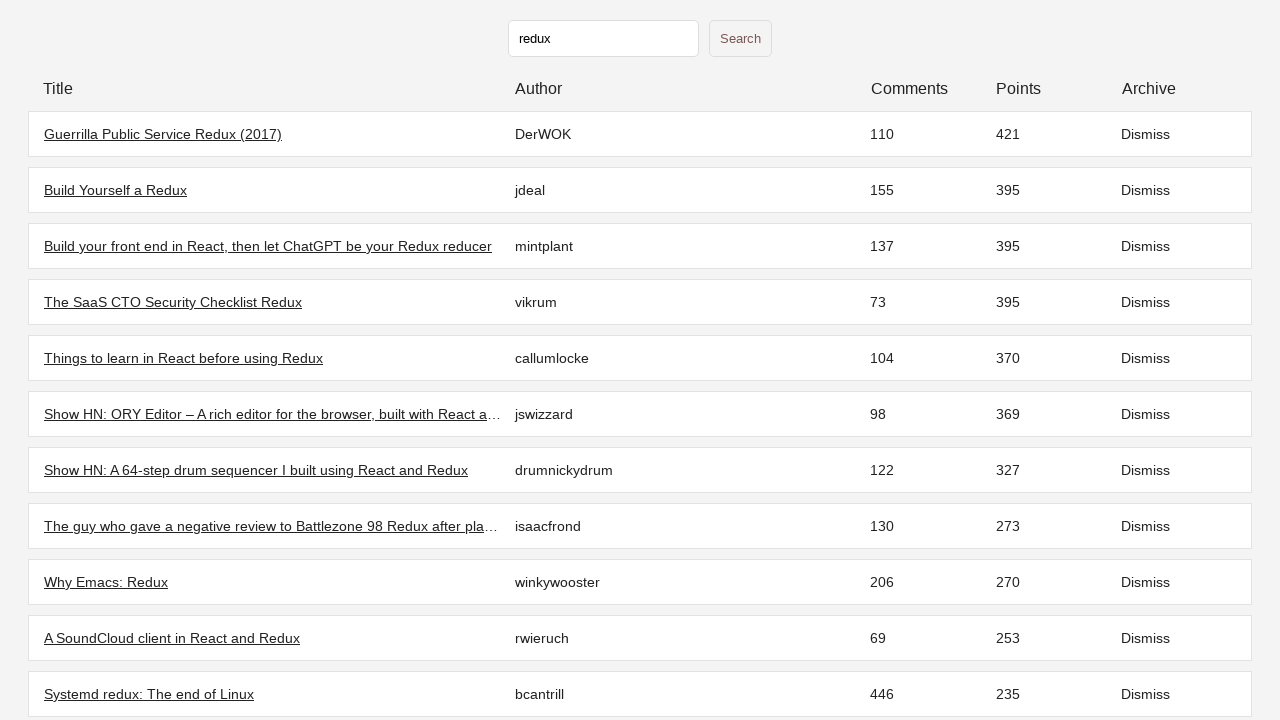

Waited for initial stories to load on Hacker News clone
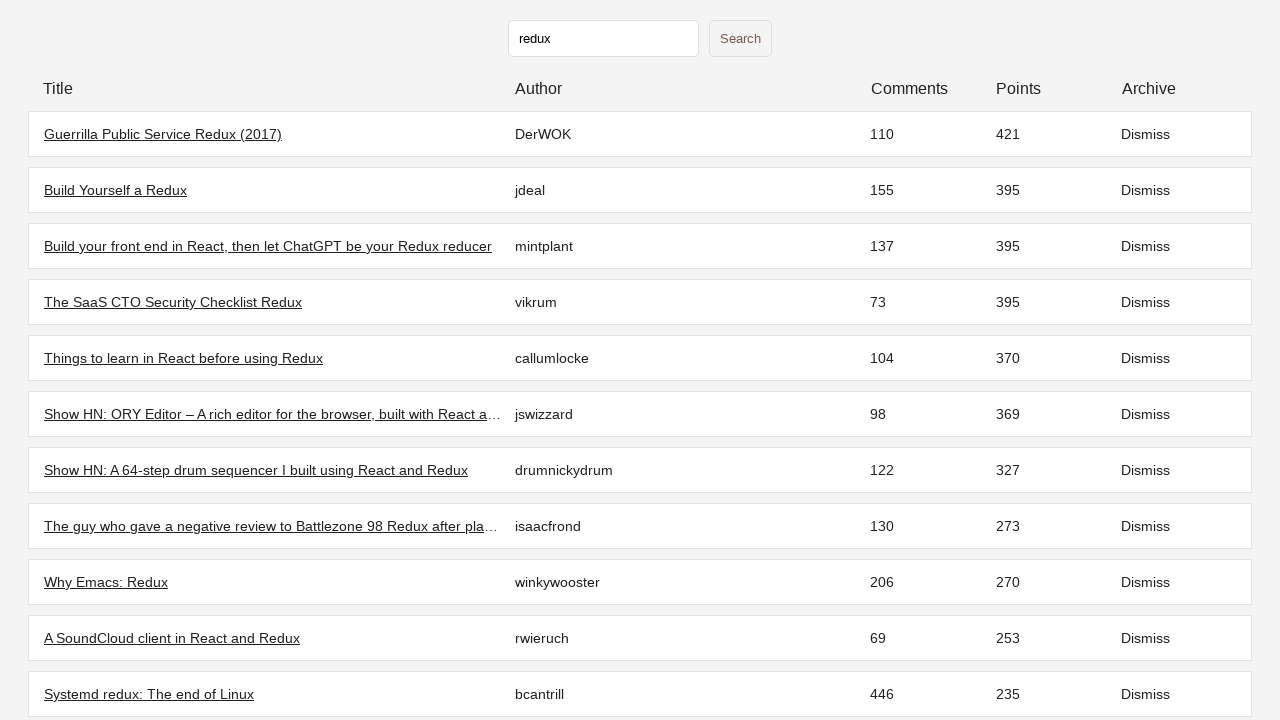

Filled search field with 'selenium' on input[type="text"]
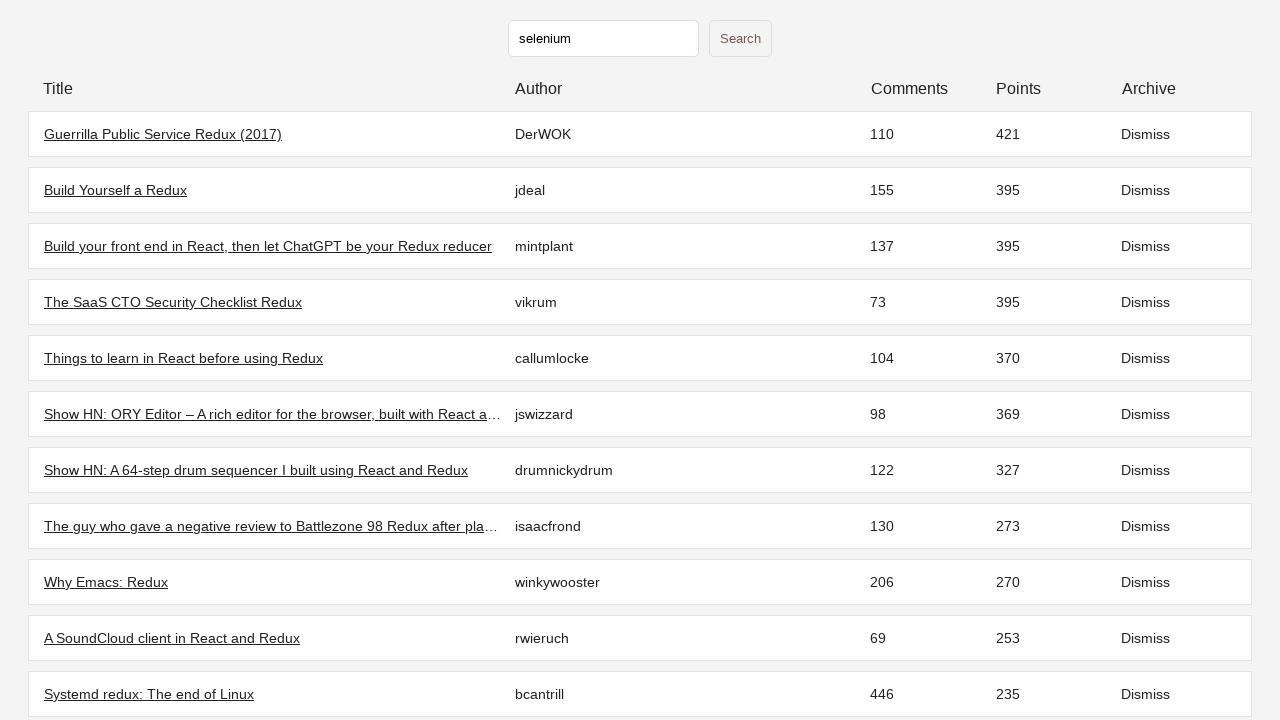

Pressed Enter to submit search for 'selenium' on input[type="text"]
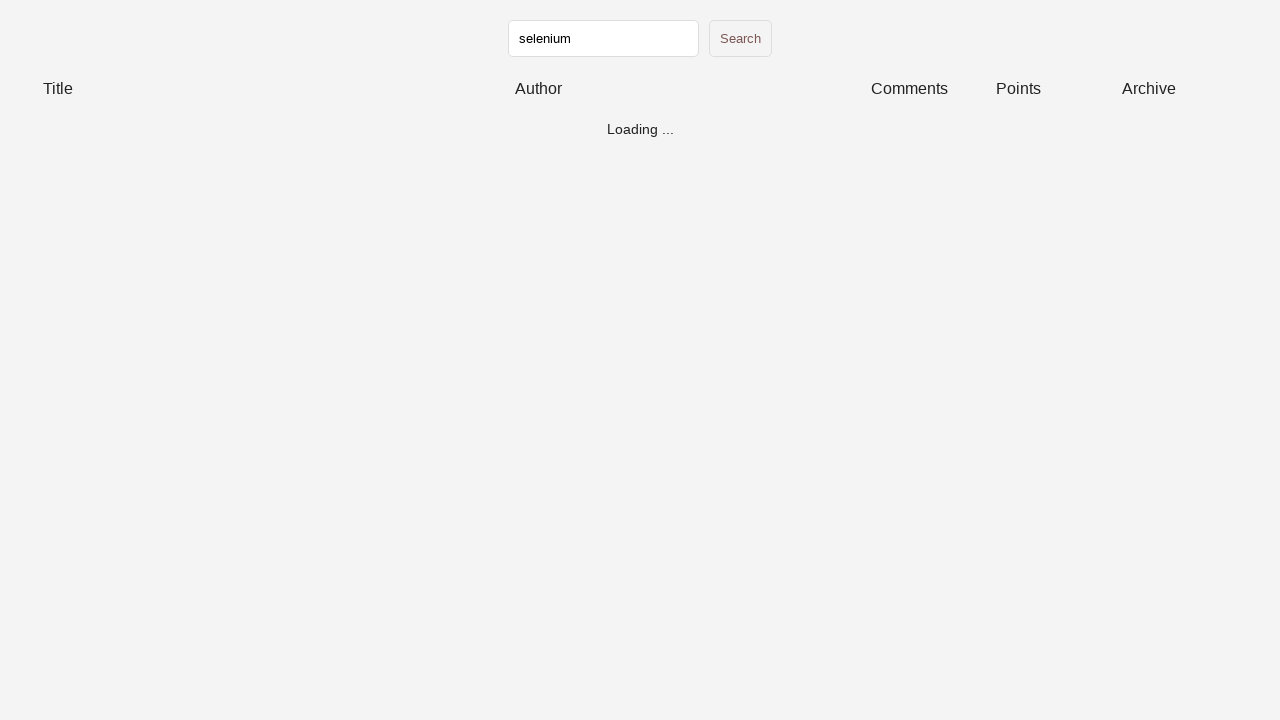

Waited for search results to load
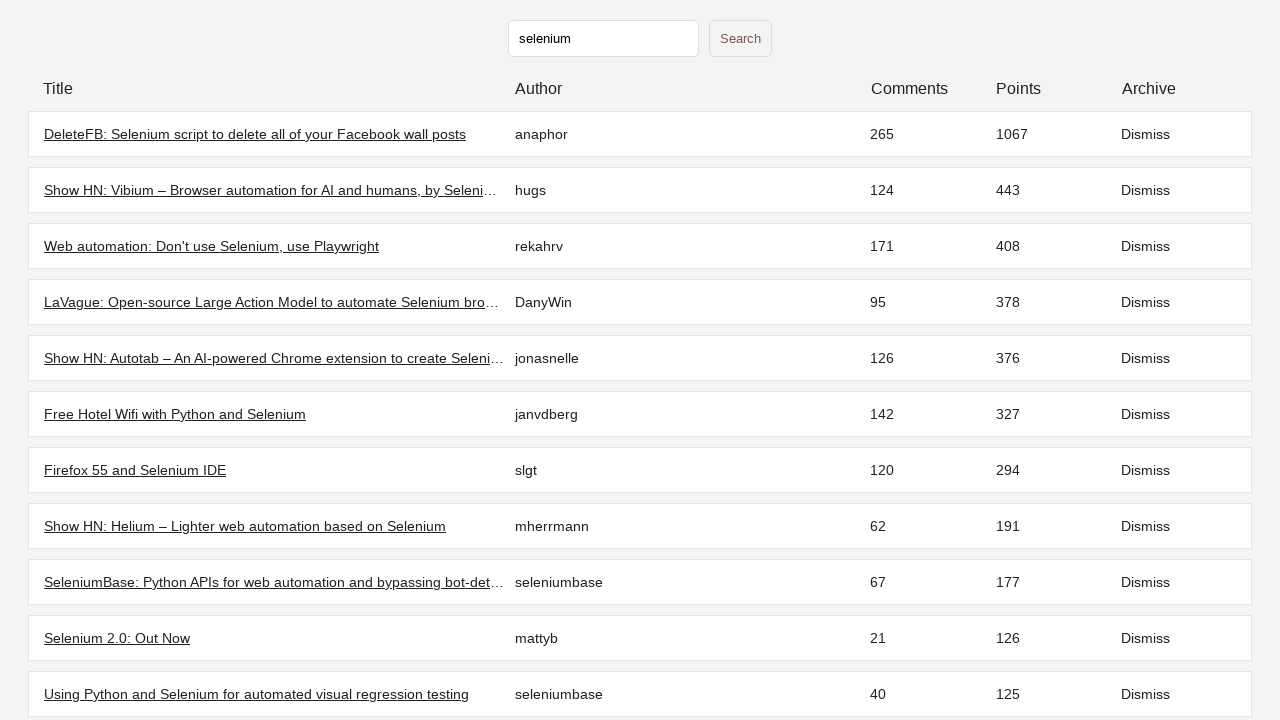

Verified that search results contain at least one item for 'selenium'
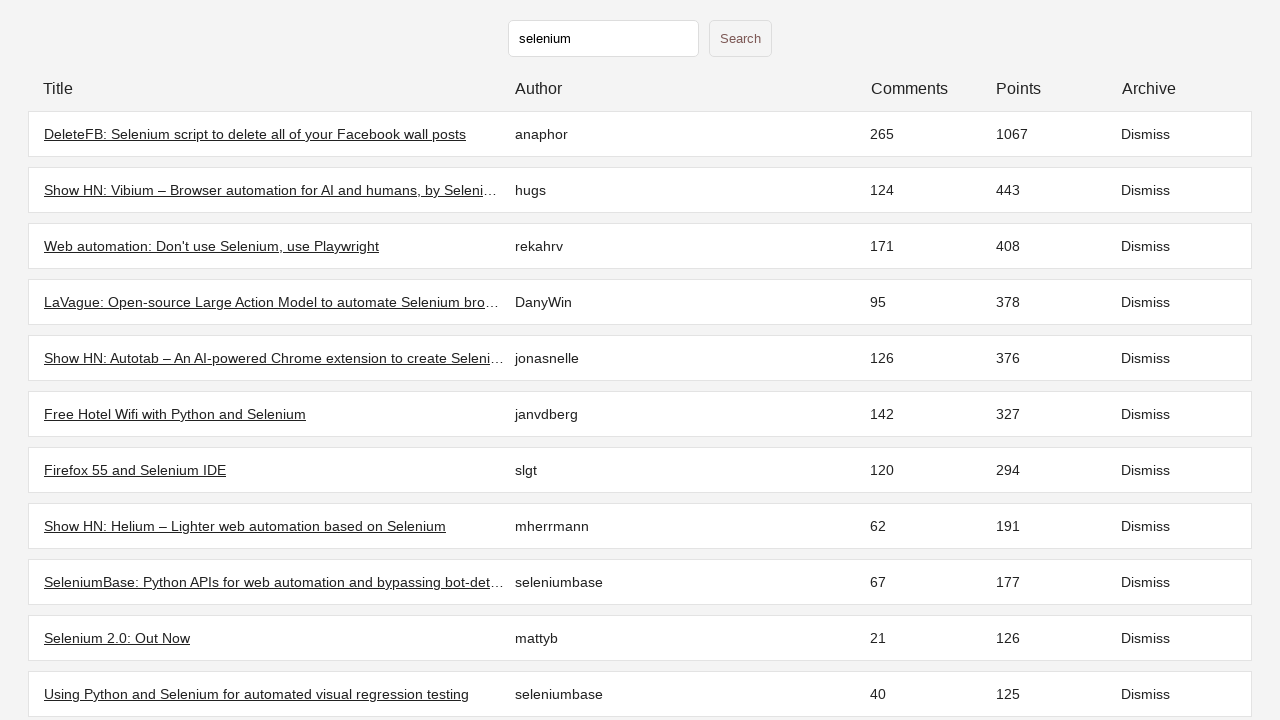

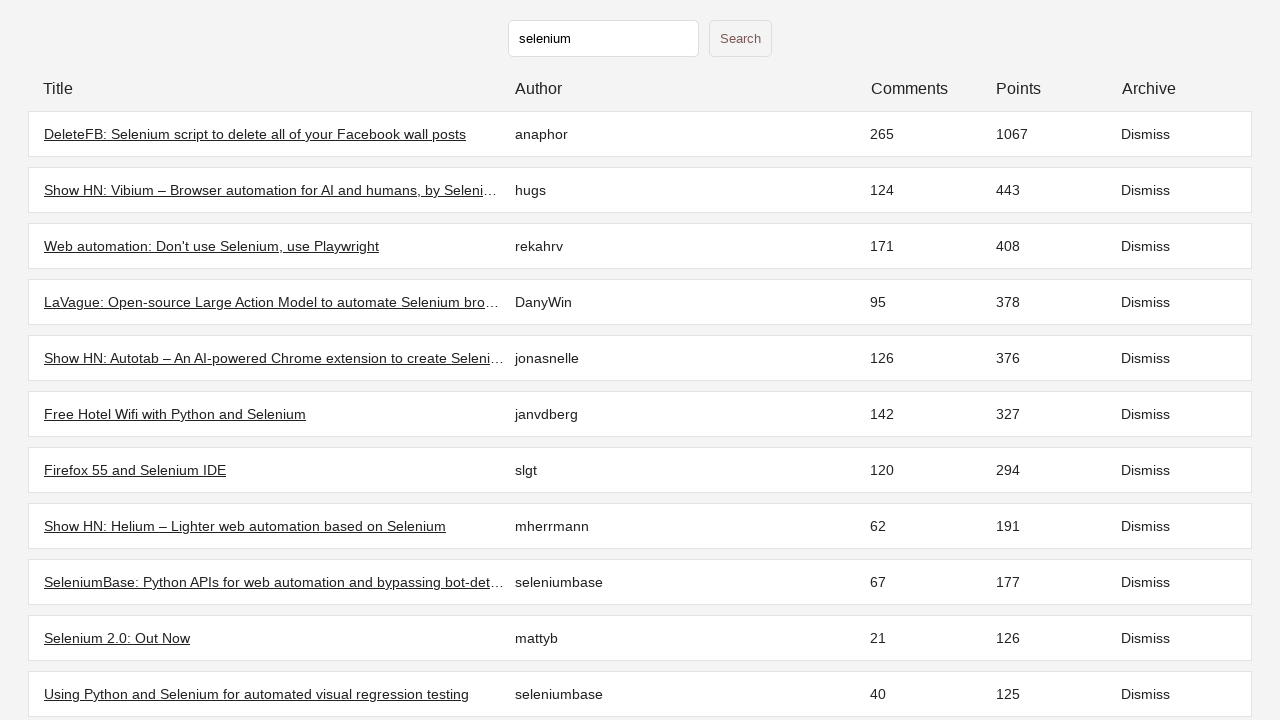